Tests text input functionality by entering a value in an input field and clicking a button that updates its text based on the input

Starting URL: http://uitestingplayground.com/textinput

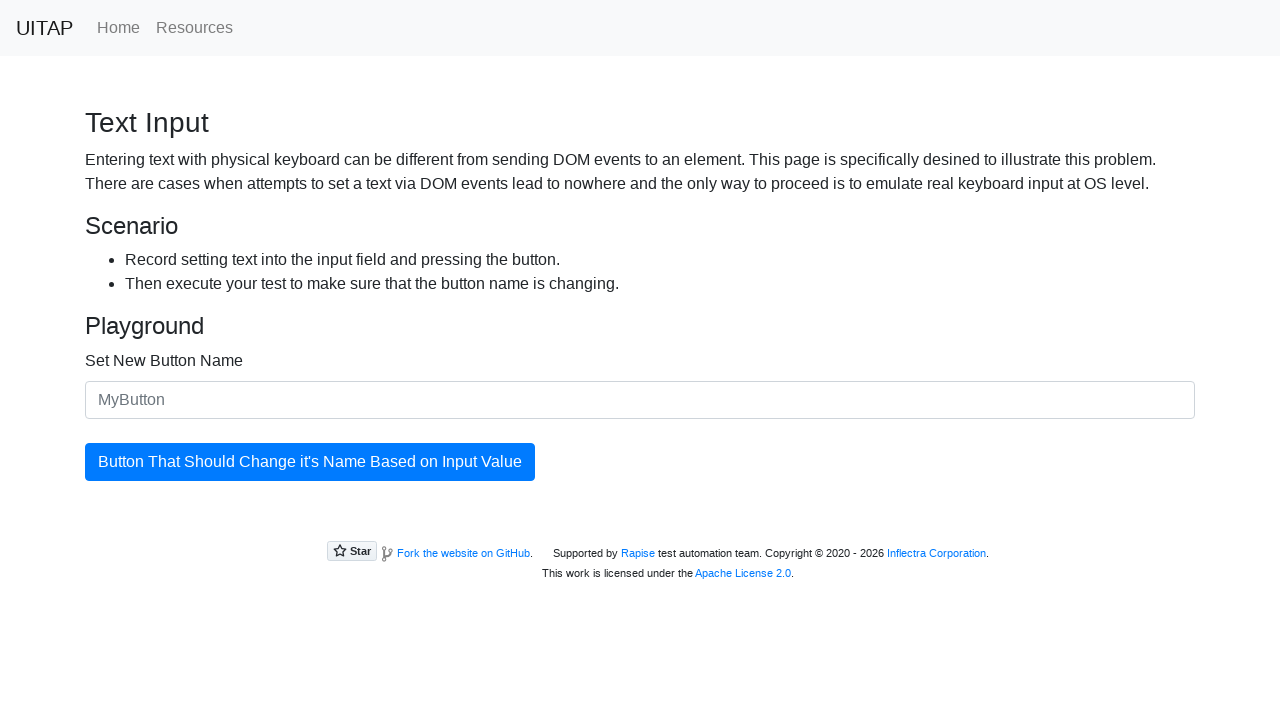

Filled input field with 'SkyPro' on #newButtonName
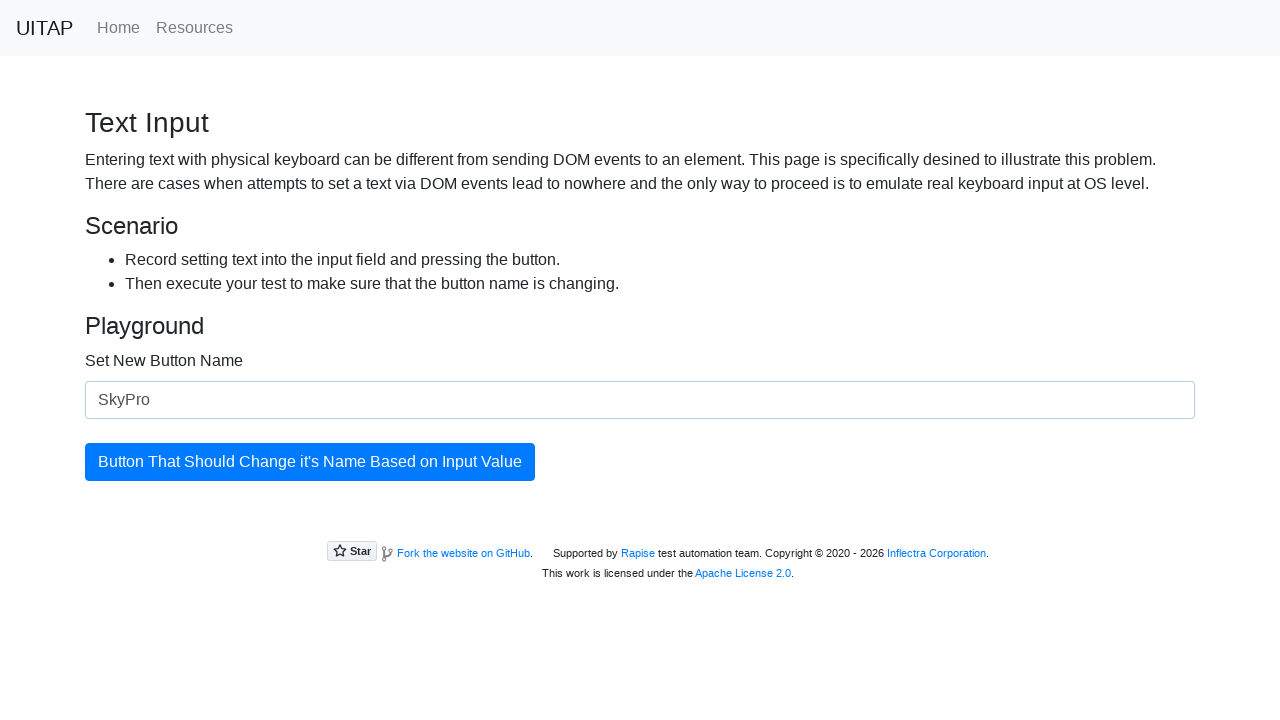

Clicked the updatingButton to update its text based on input at (310, 462) on #updatingButton
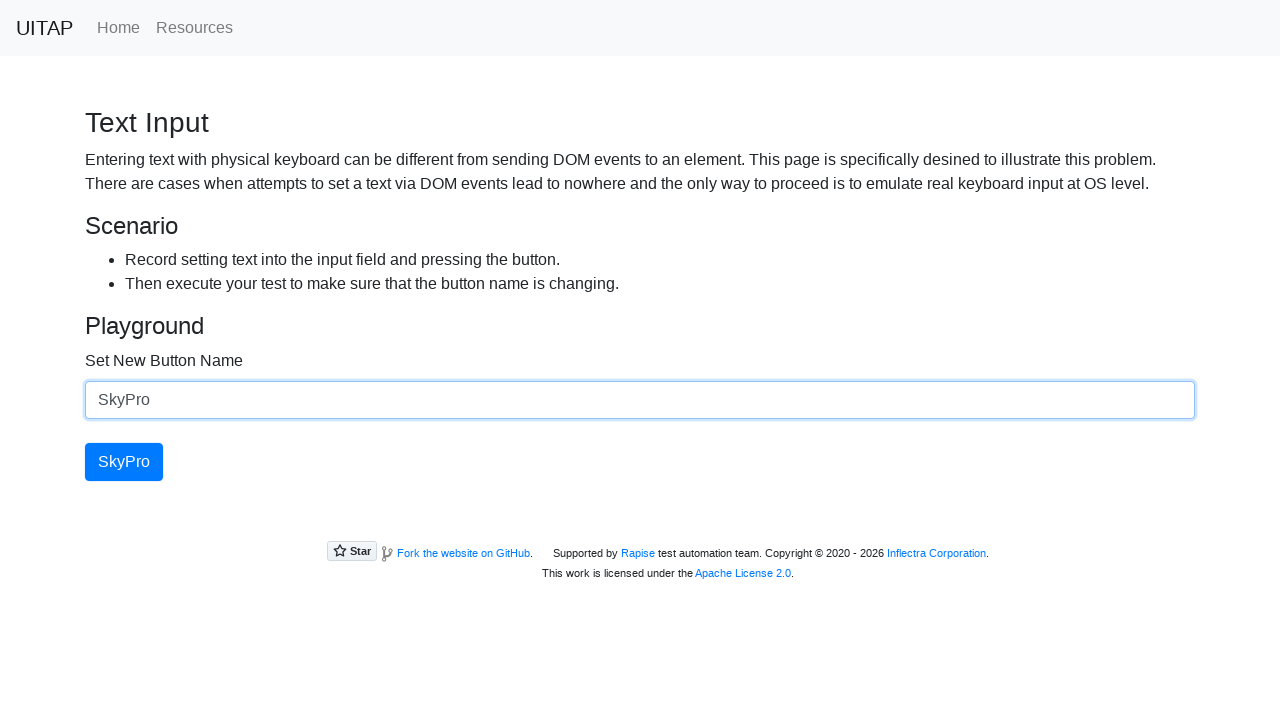

Verified button text was successfully updated to 'SkyPro'
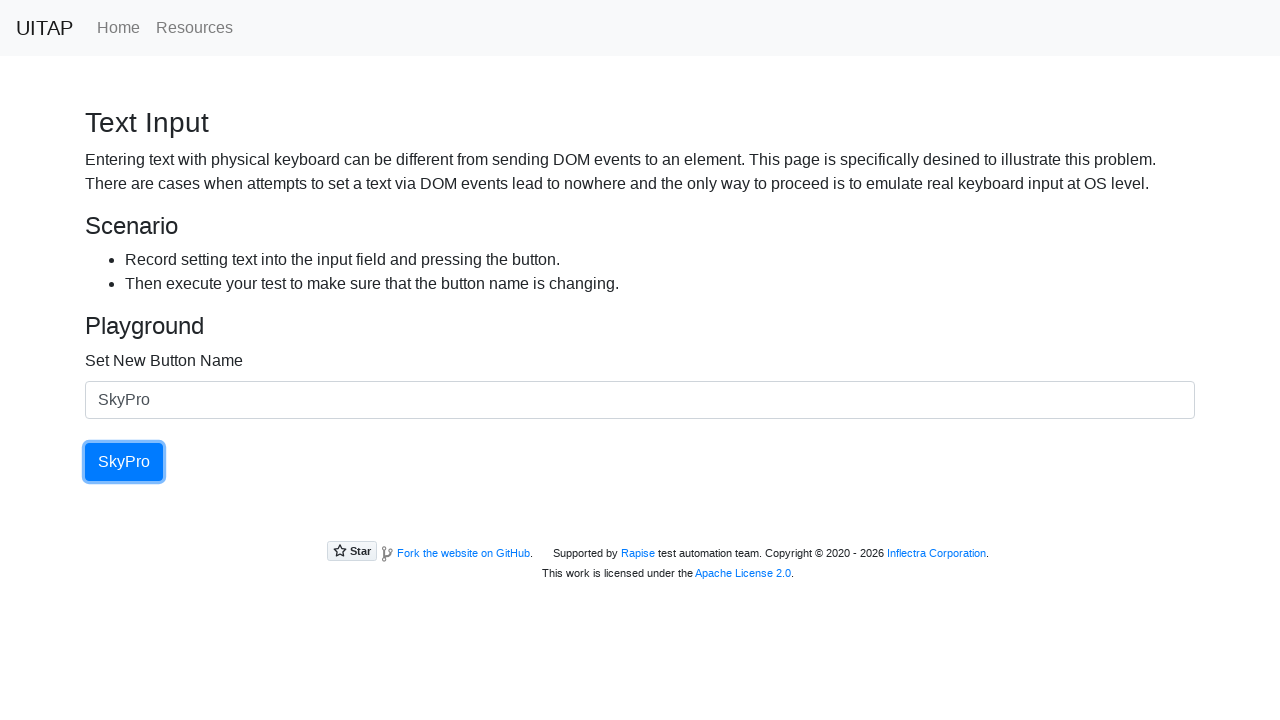

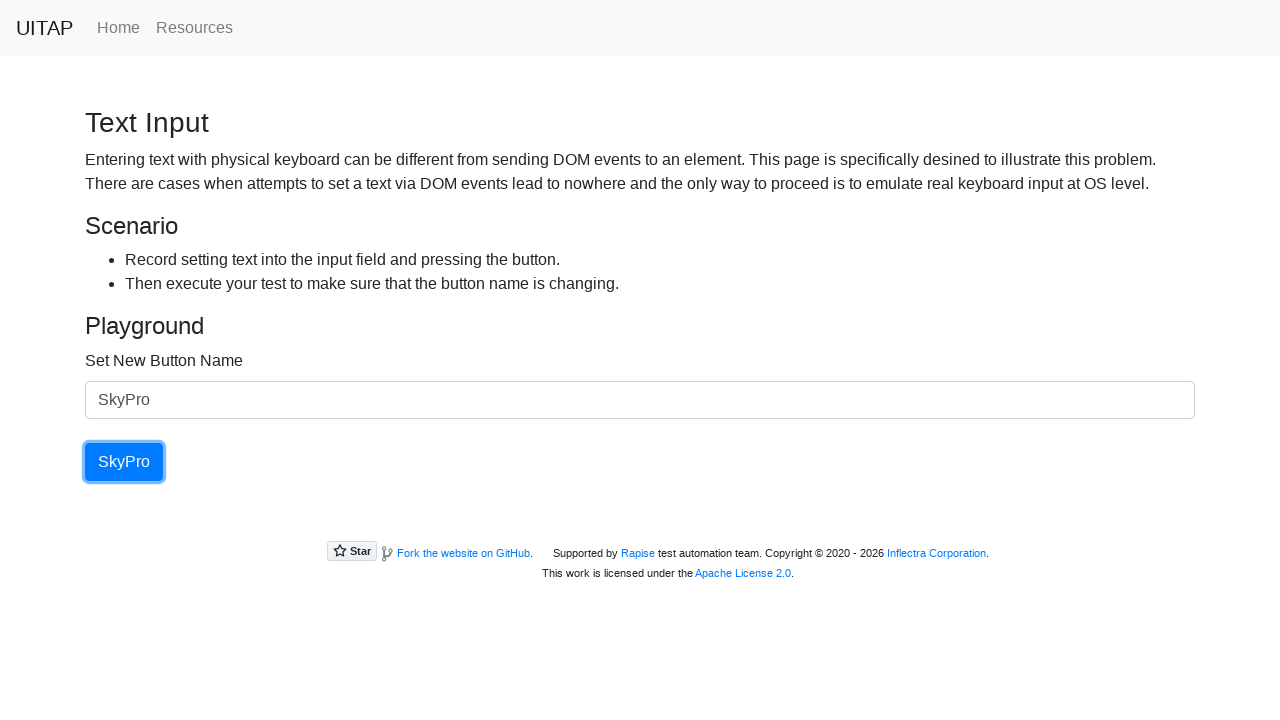